Tests opening and closing a small modal dialog, then verifying the large modal button is still visible.

Starting URL: https://demoqa.com/modal-dialogs

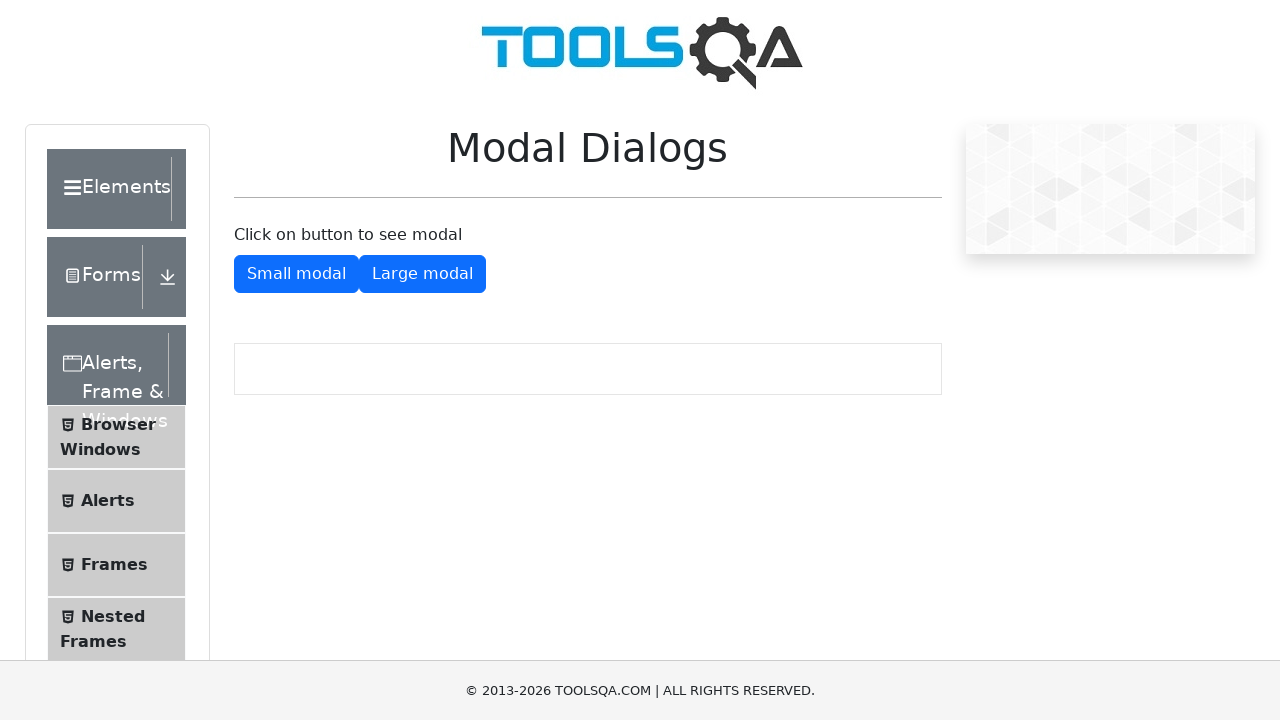

Clicked button to open small modal dialog at (296, 274) on #showSmallModal
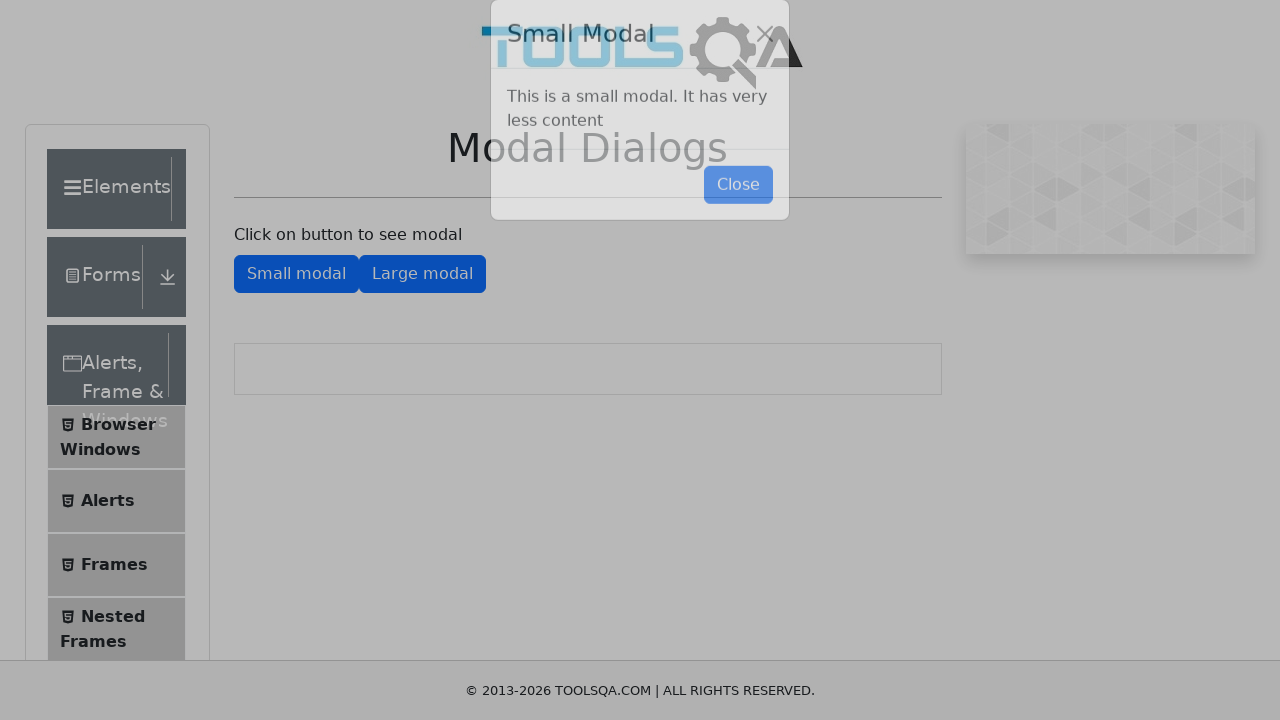

Small modal dialog appeared with close button
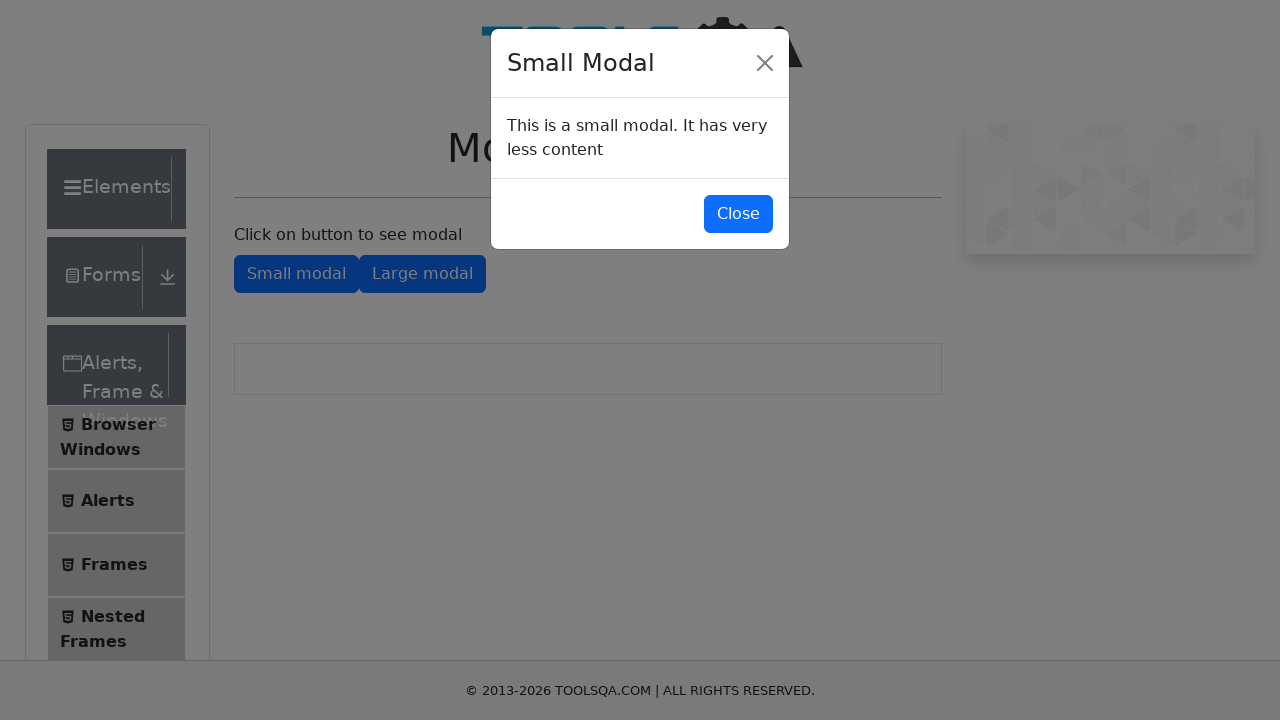

Clicked close button to dismiss small modal dialog at (738, 214) on #closeSmallModal
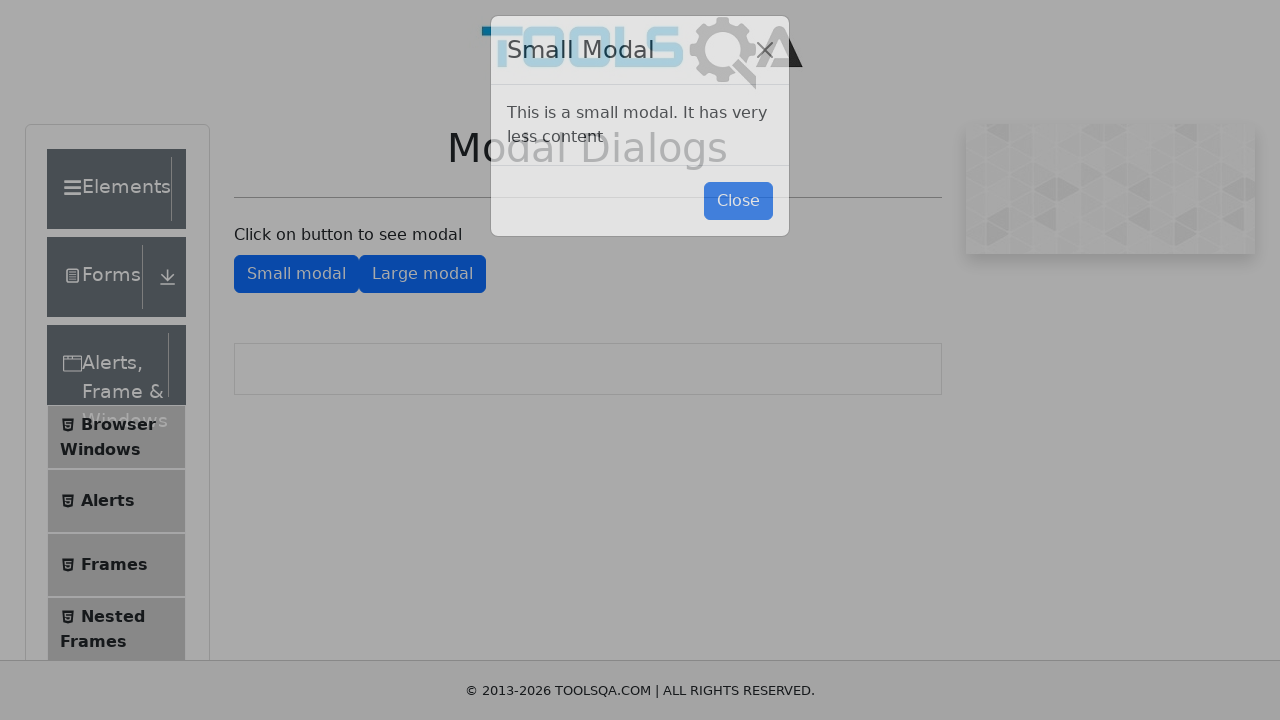

Verified large modal button is still visible after closing small modal
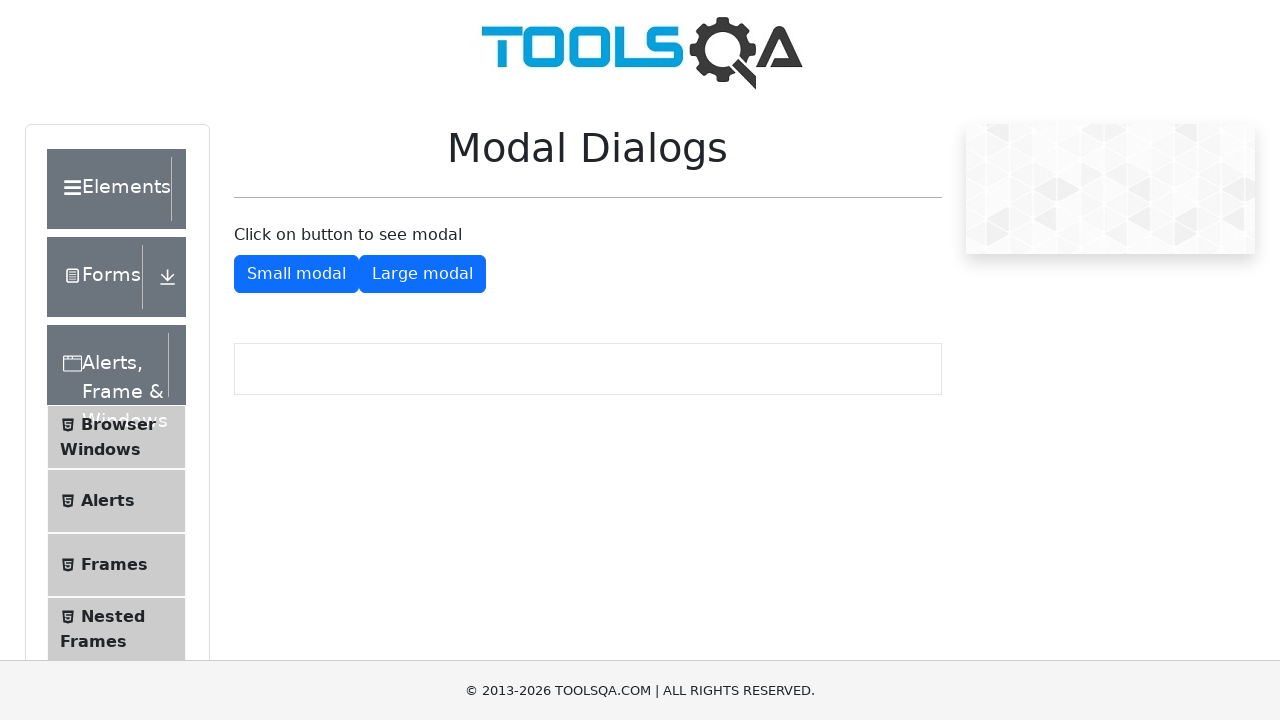

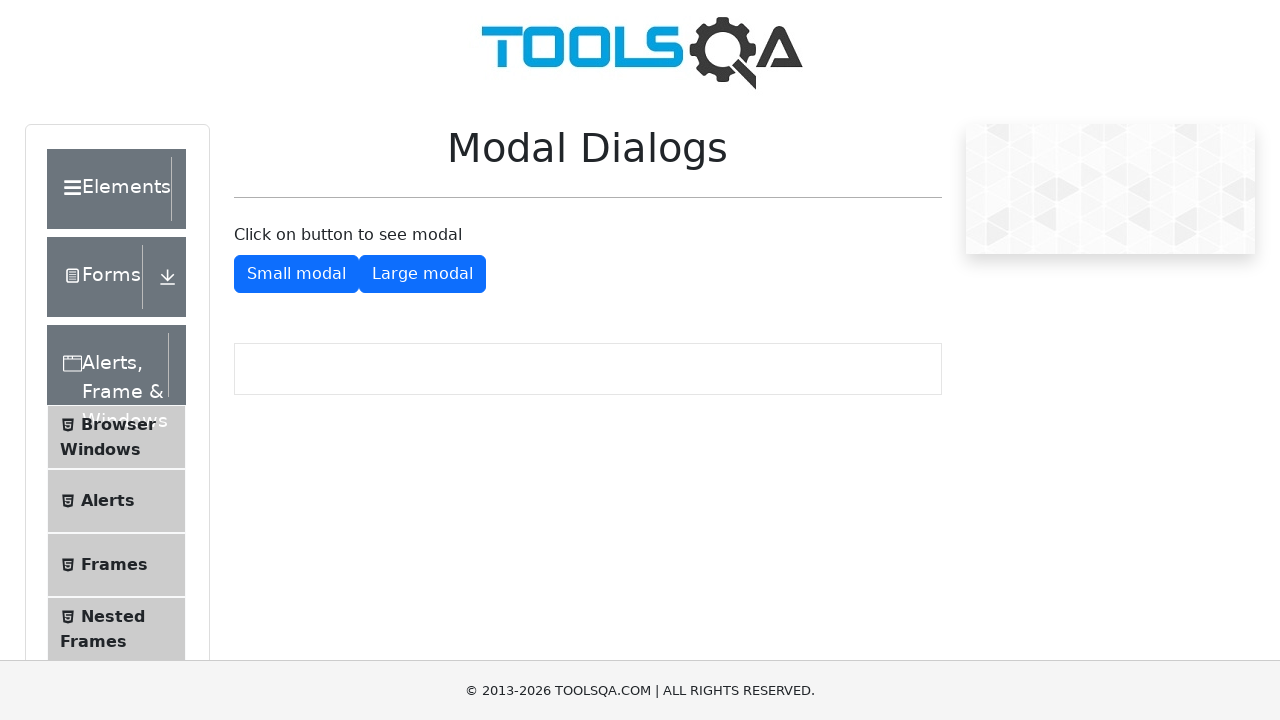